Tests navigation to the numeric (0) submenu to verify that 10 programming languages with names starting with digits are displayed.

Starting URL: https://www.99-bottles-of-beer.net/abc.html

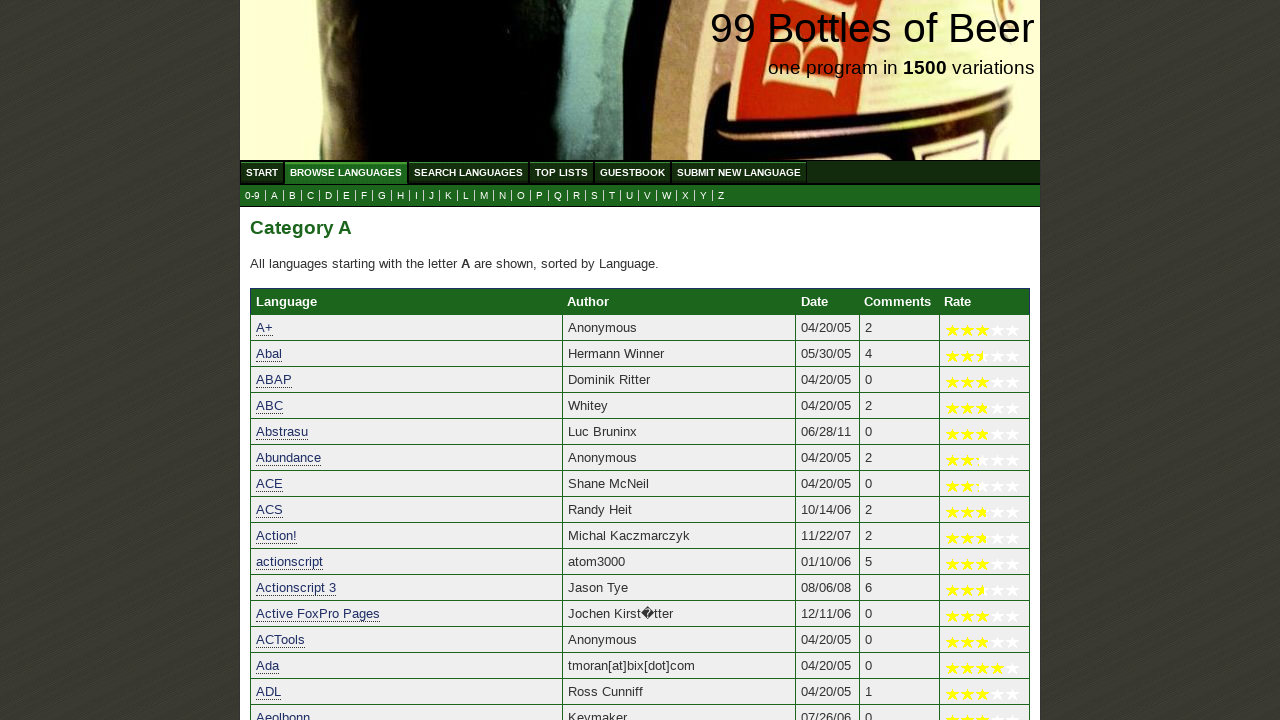

Navigated to starting URL https://www.99-bottles-of-beer.net/abc.html
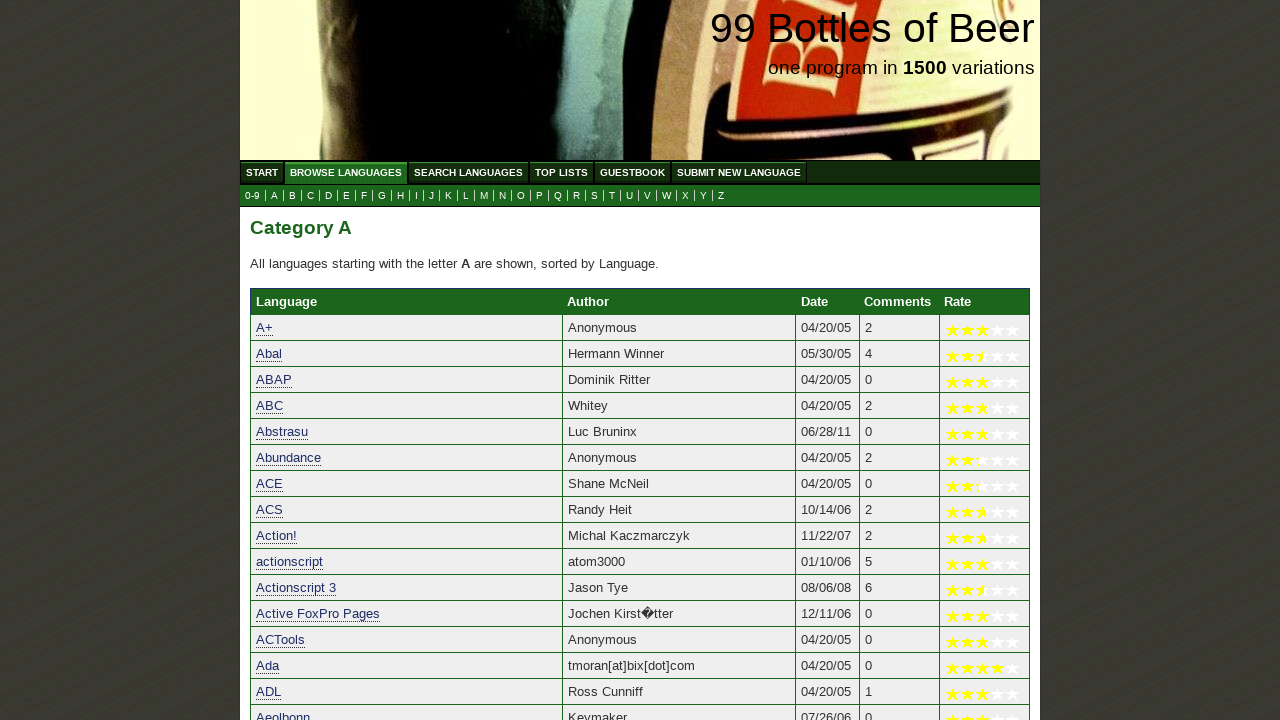

Clicked on the 0 (numeric) submenu to view programming languages starting with digits at (252, 196) on xpath=//ul[@id='submenu']/li/a[@href='0.html']
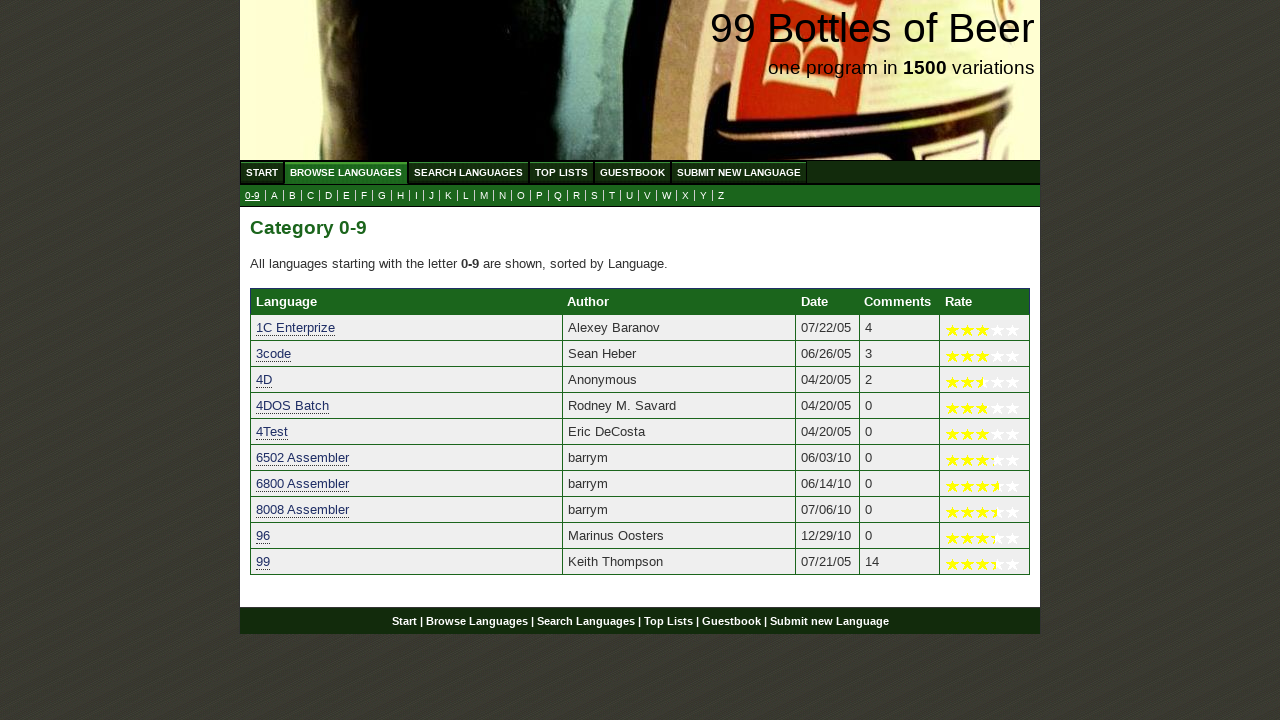

Language table loaded with programming languages starting with digits
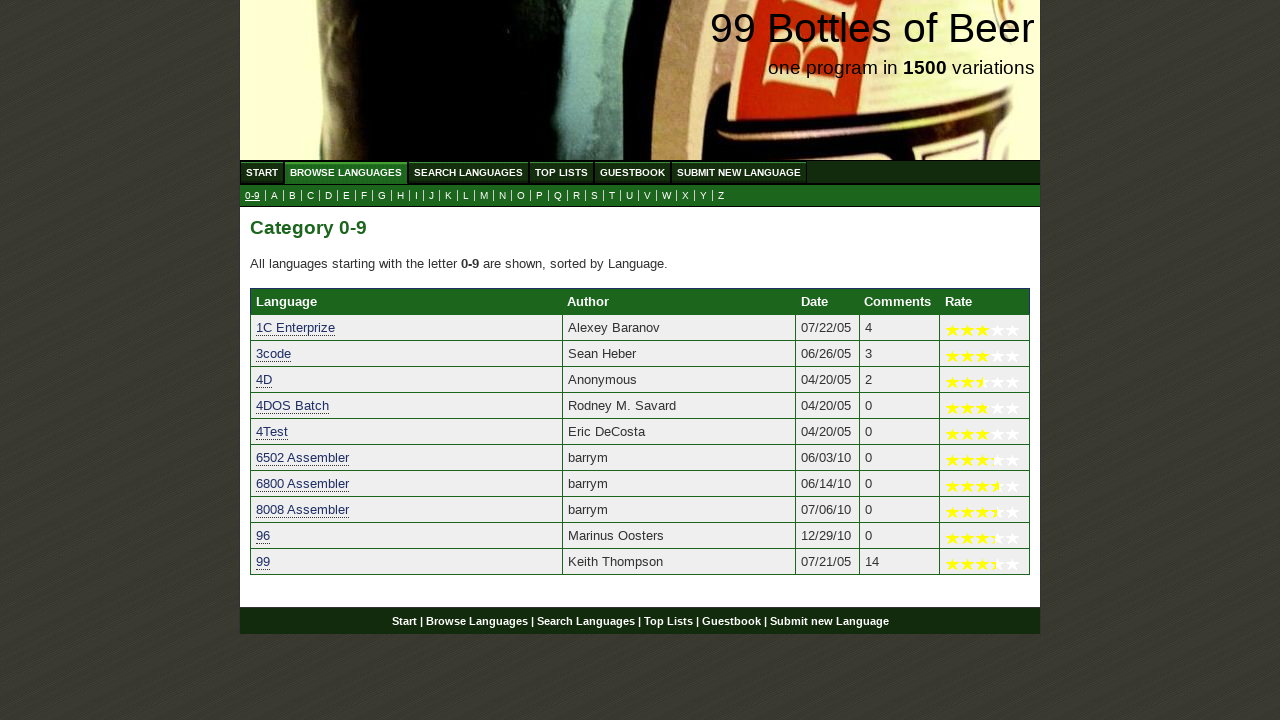

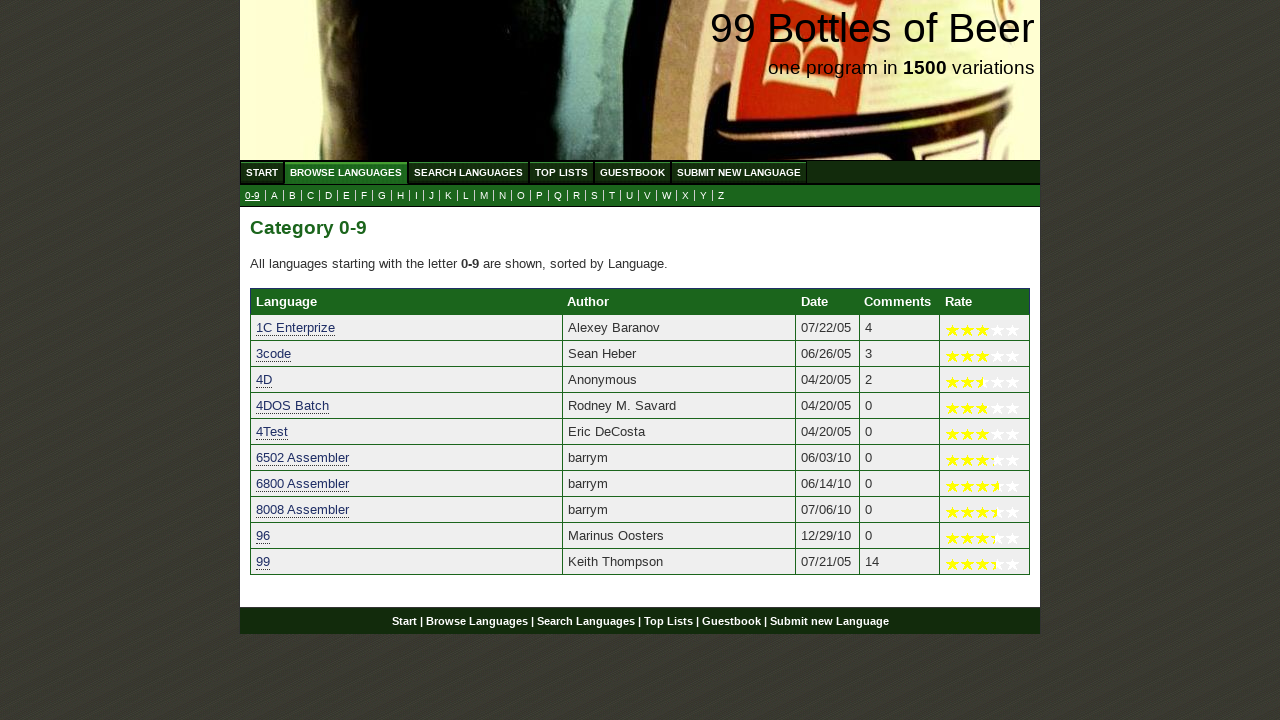